Navigates through Rediff website to the BSE gainers page and verifies that the stock price table loads correctly

Starting URL: https://www.rediff.com/

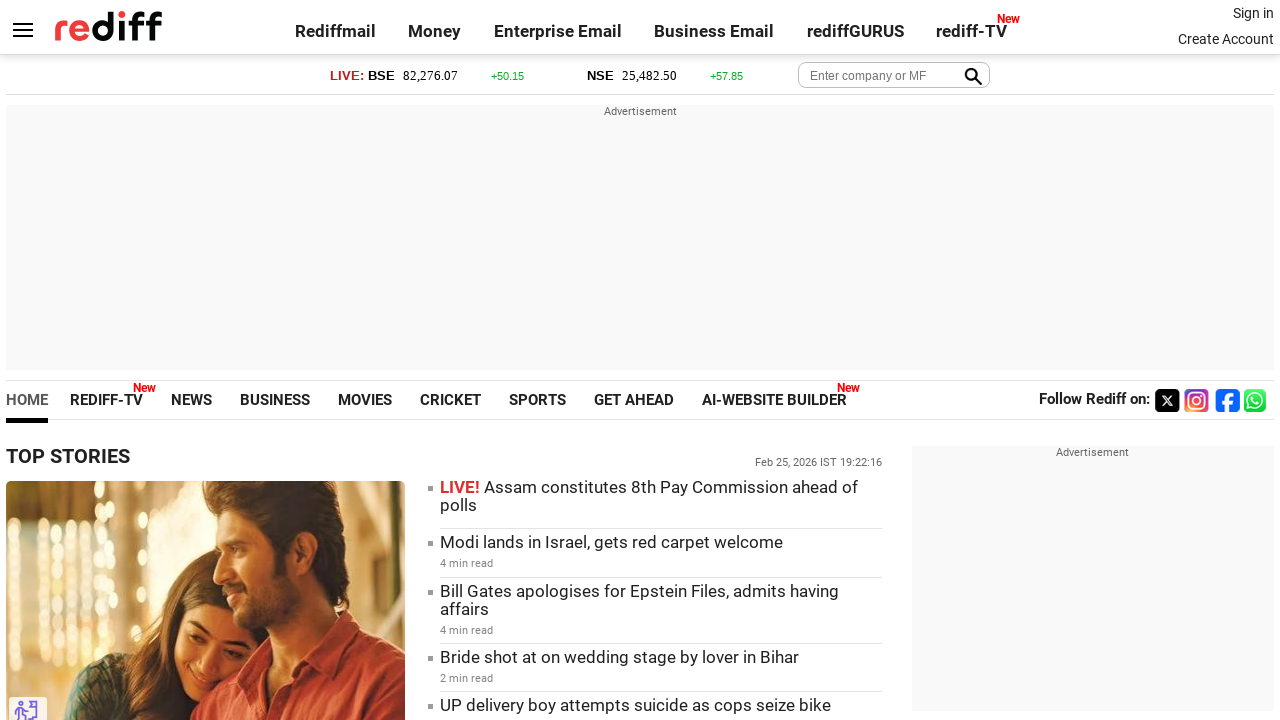

Clicked on Money section link at (704, 632) on a[href="https://money.rediff.com"]
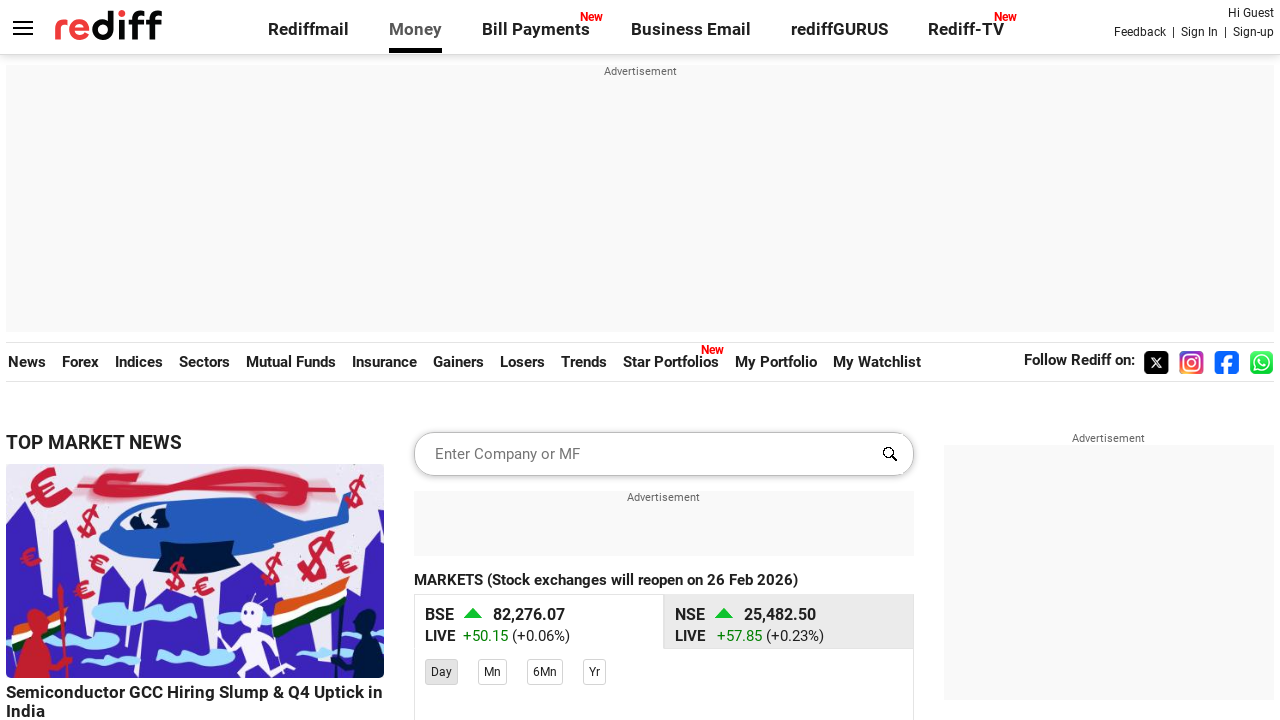

Clicked on BSE Gainers link at (599, 360) on a[href="//money.rediff.com/gainers/bse/daily/groupa"]
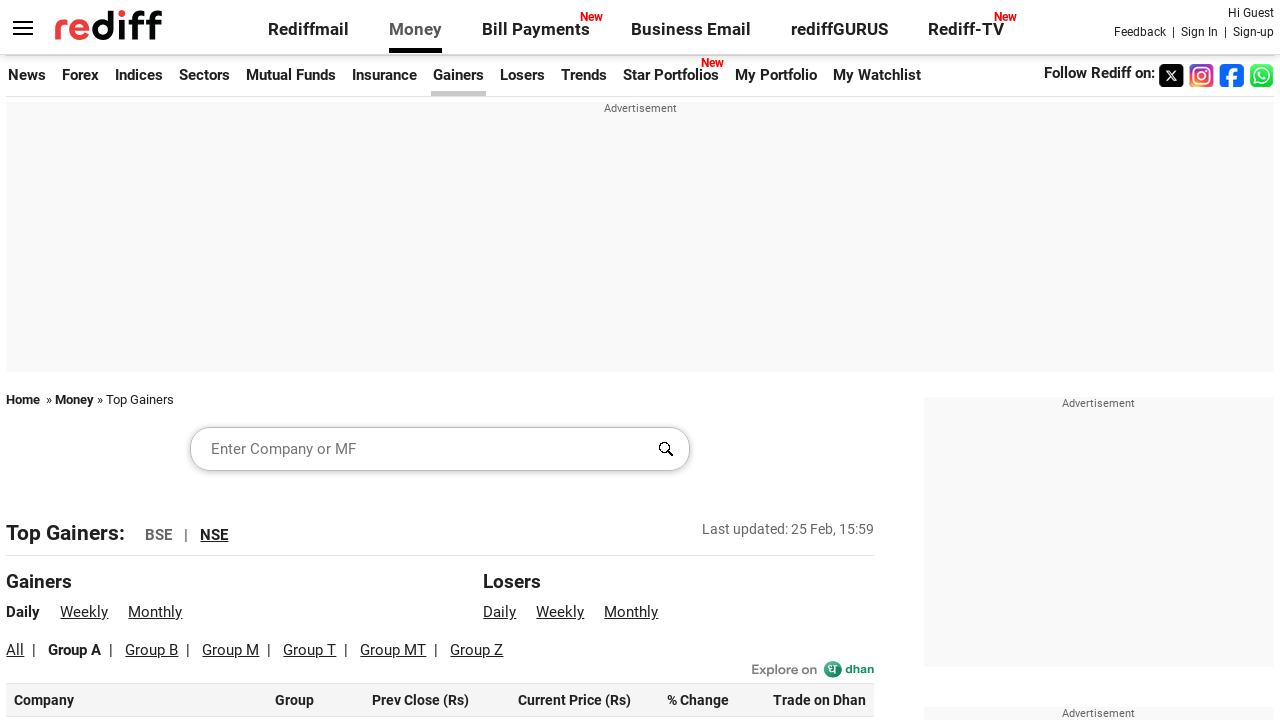

Stock price data table loaded successfully
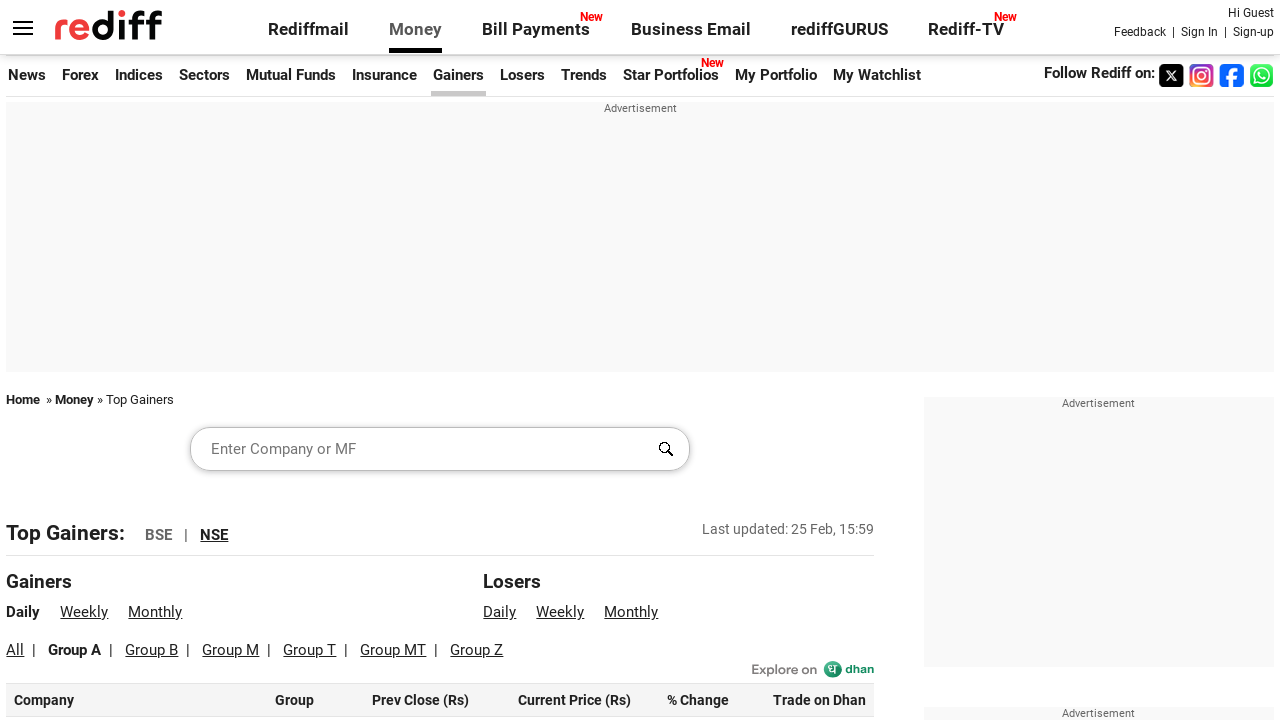

Verified that price data is present in the table
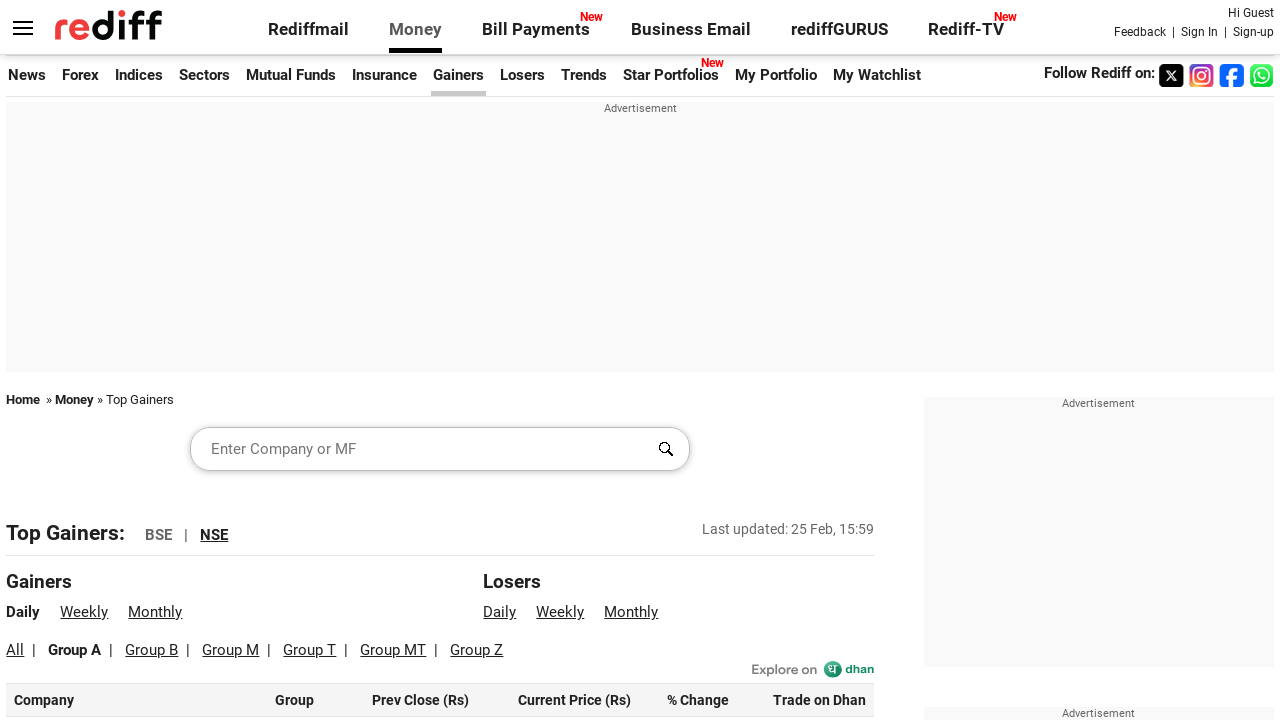

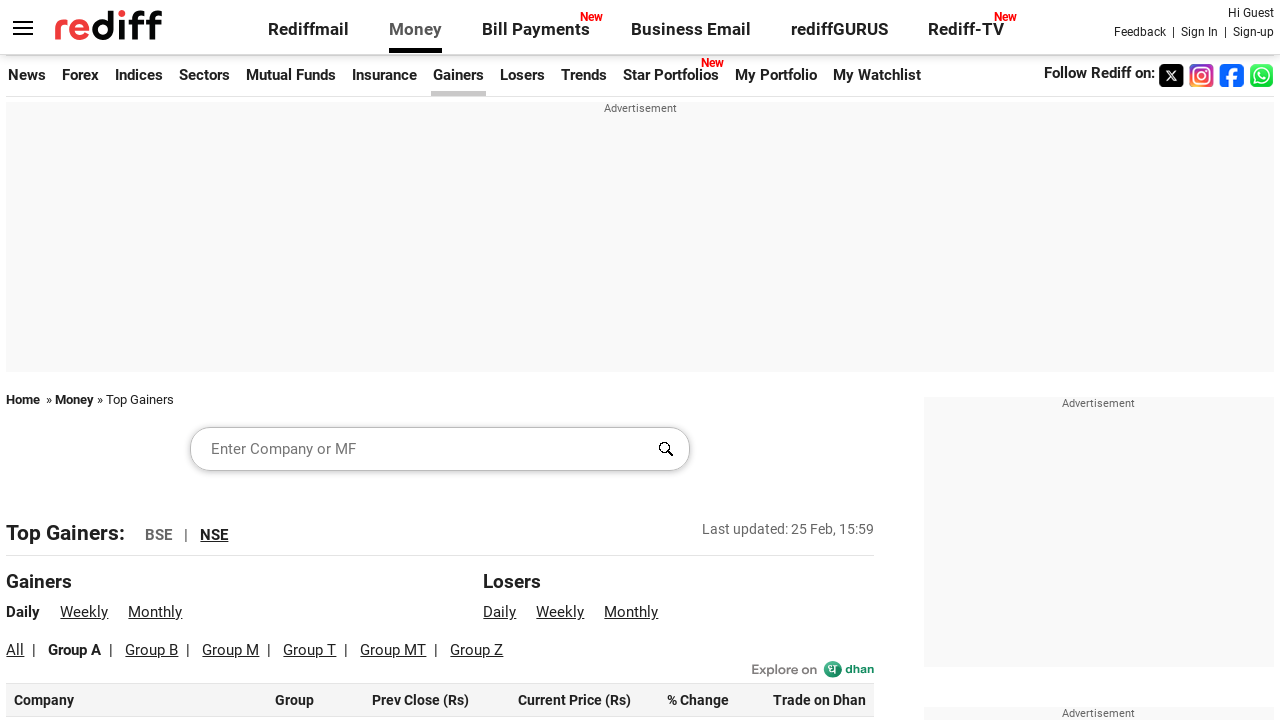